Verifies that the XYZ Bank demo page loads correctly by checking that the page title equals "XYZ Bank"

Starting URL: https://www.globalsqa.com/angularJs-protractor/BankingProject

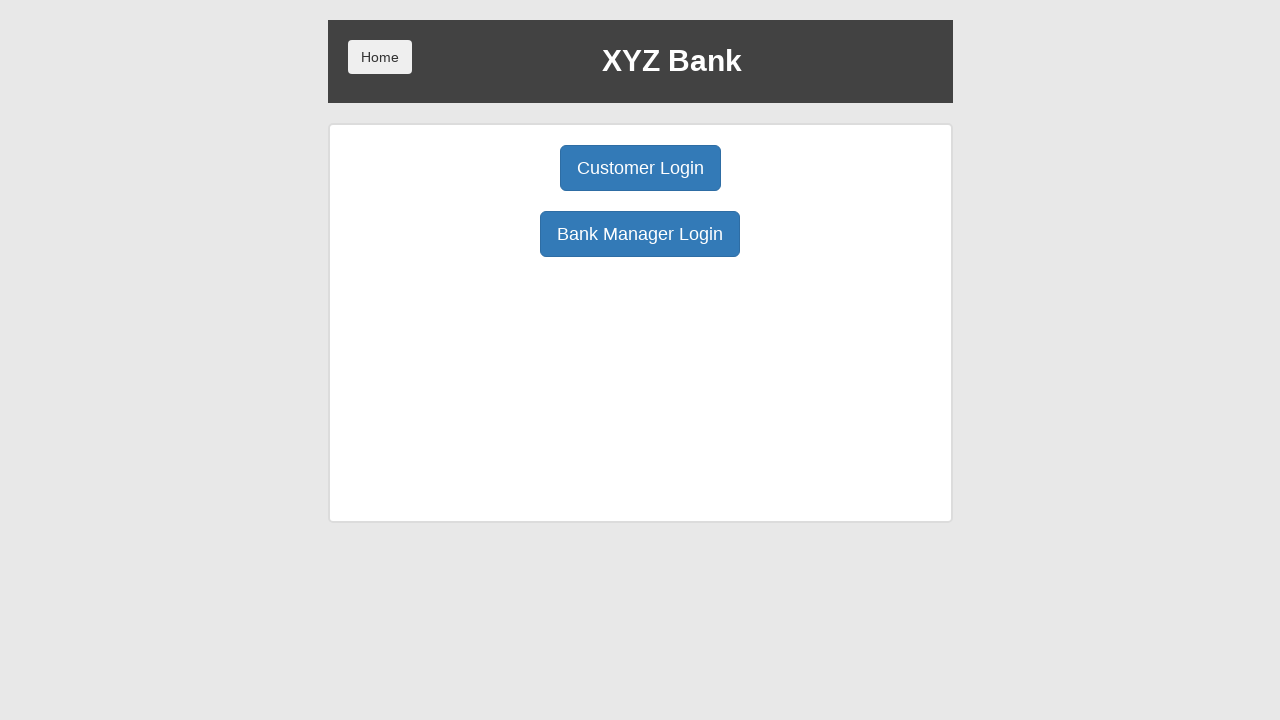

Navigated to XYZ Bank demo page
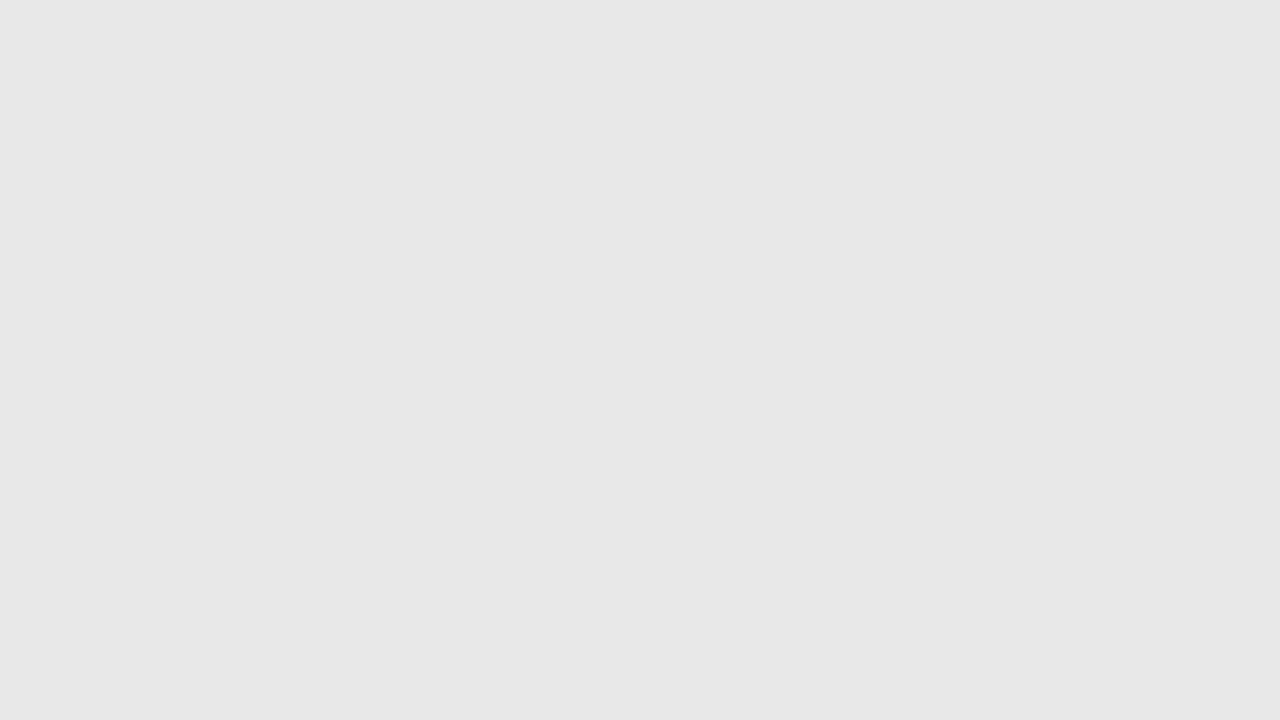

Verified page title equals 'XYZ Bank'
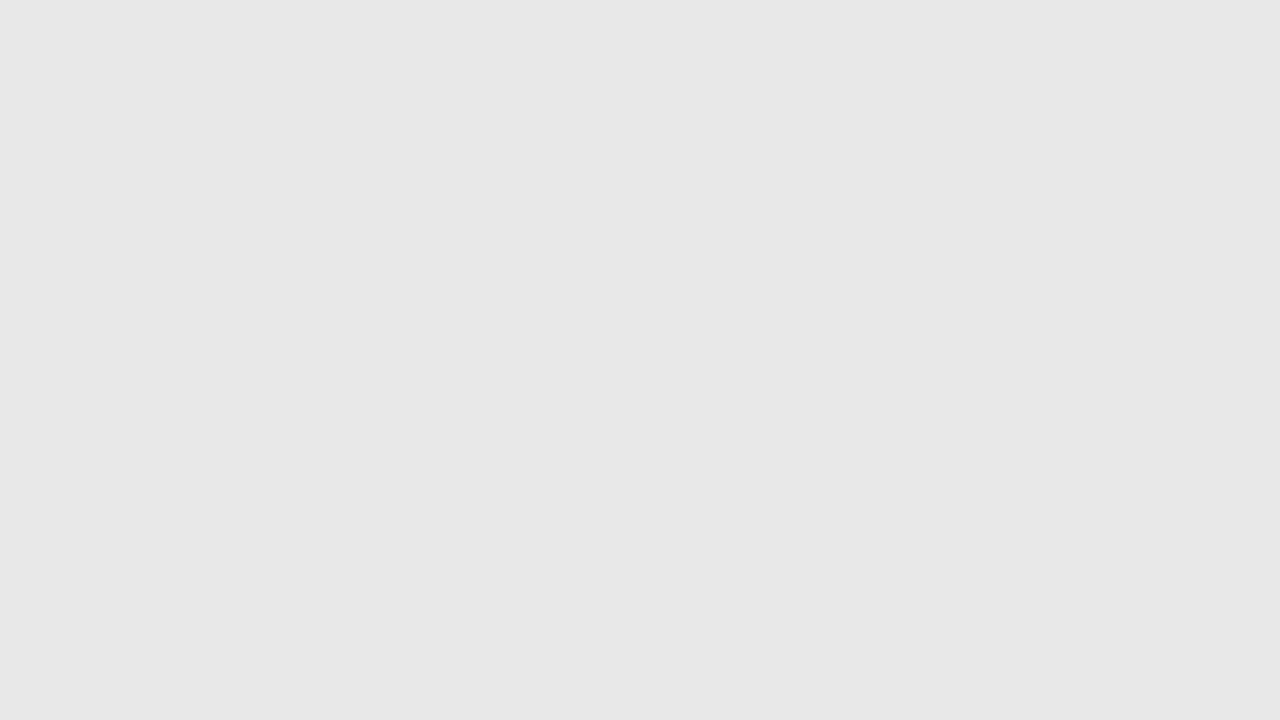

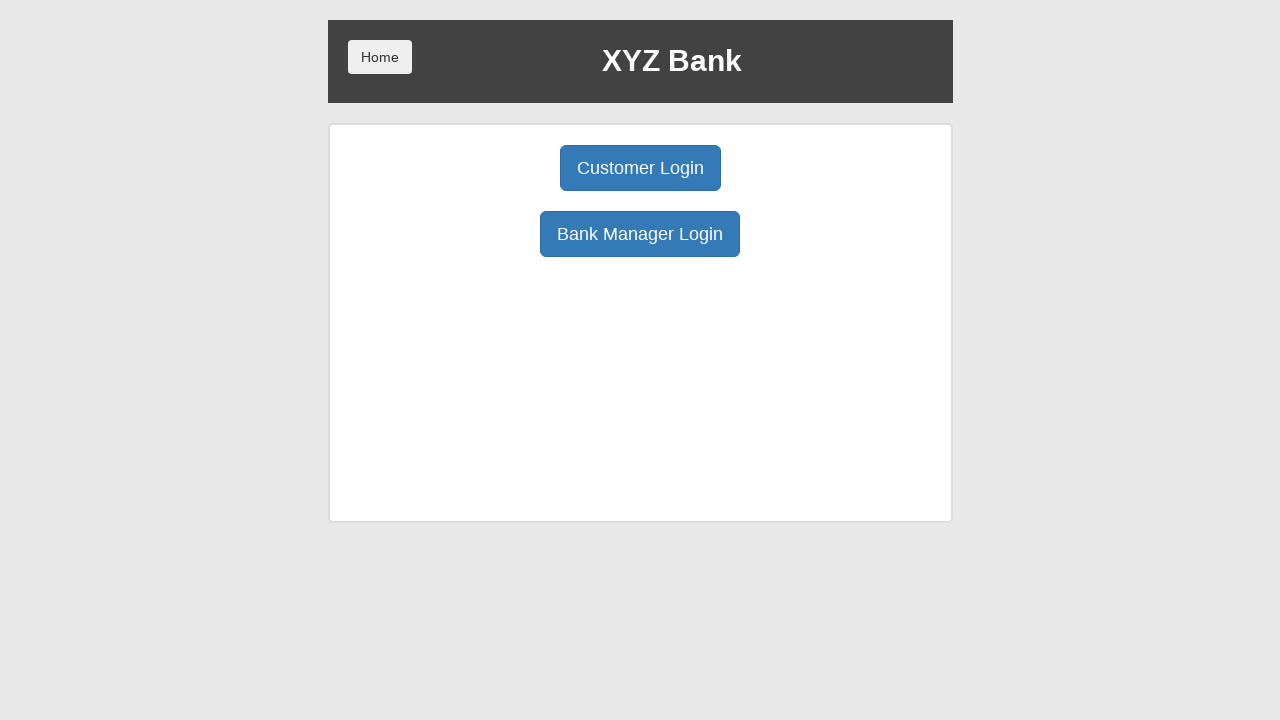